Tests JavaScript alert handling by clicking buttons that trigger alerts, then accepting and dismissing them

Starting URL: https://demoqa.com/alerts

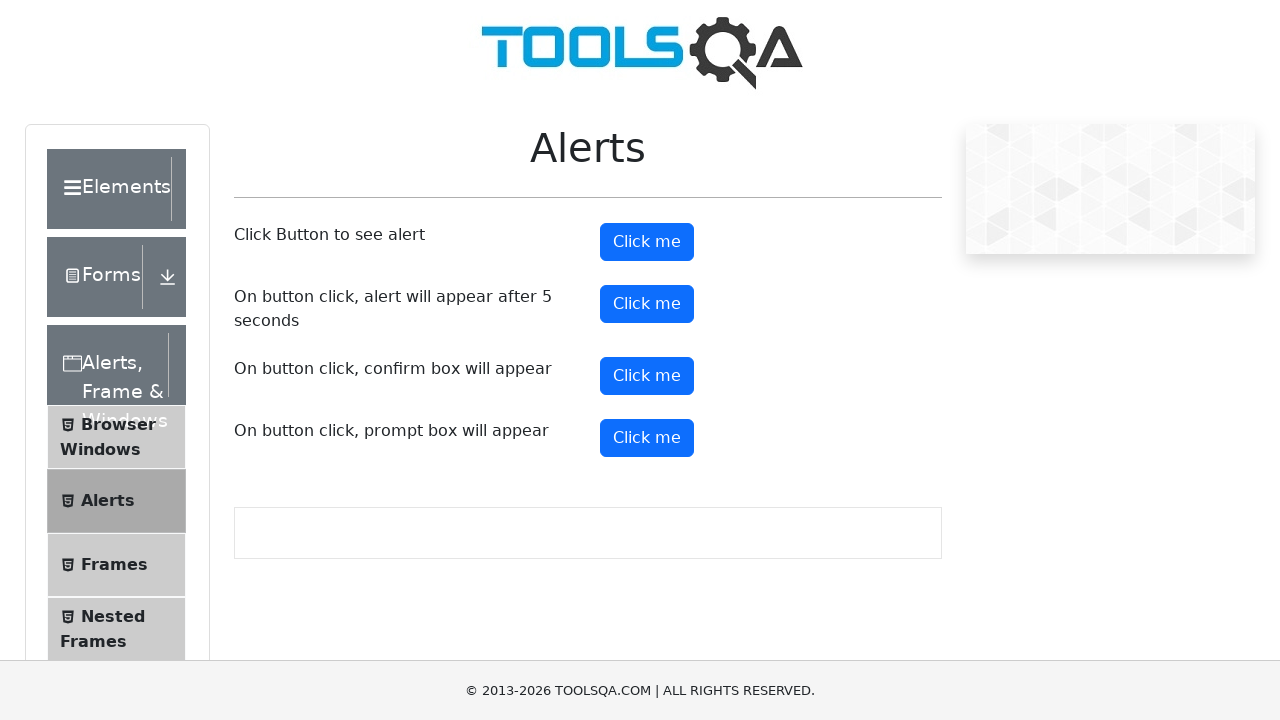

Clicked alert button to trigger simple alert at (647, 242) on #alertButton
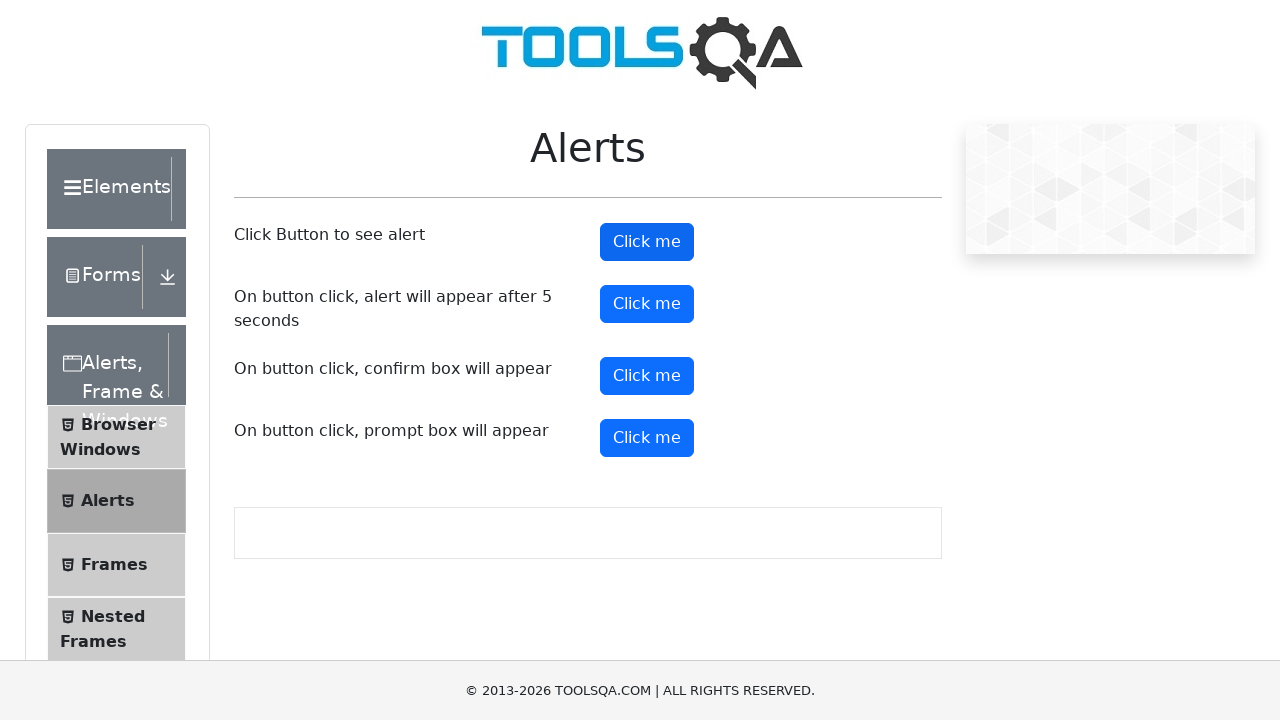

Set up dialog handler to accept alerts
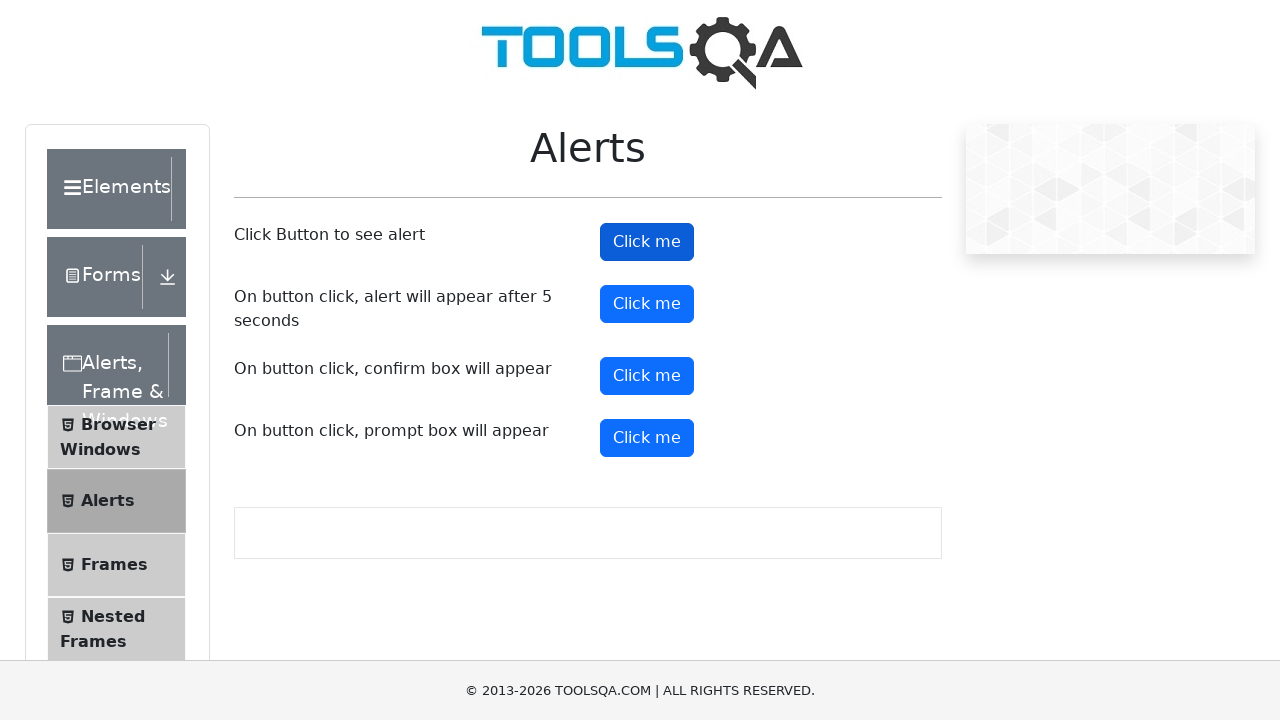

Waited 500ms for alert to appear
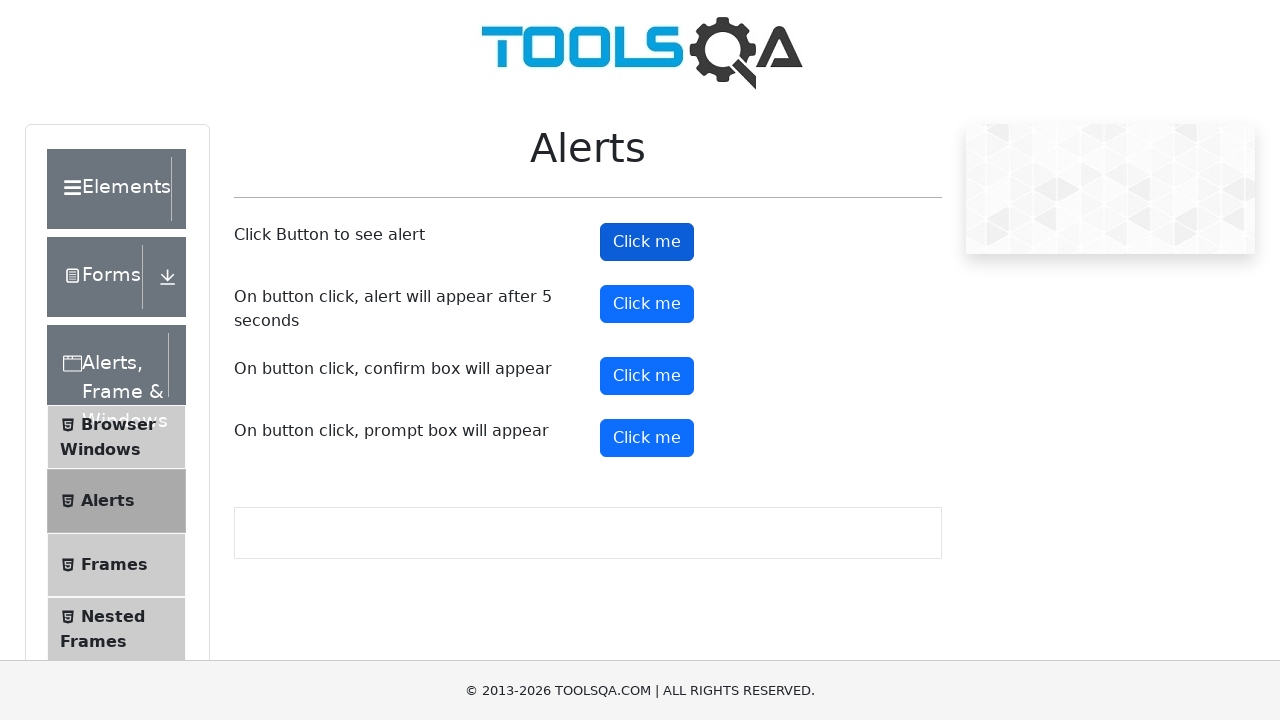

Clicked confirm button to trigger confirm dialog at (647, 376) on #confirmButton
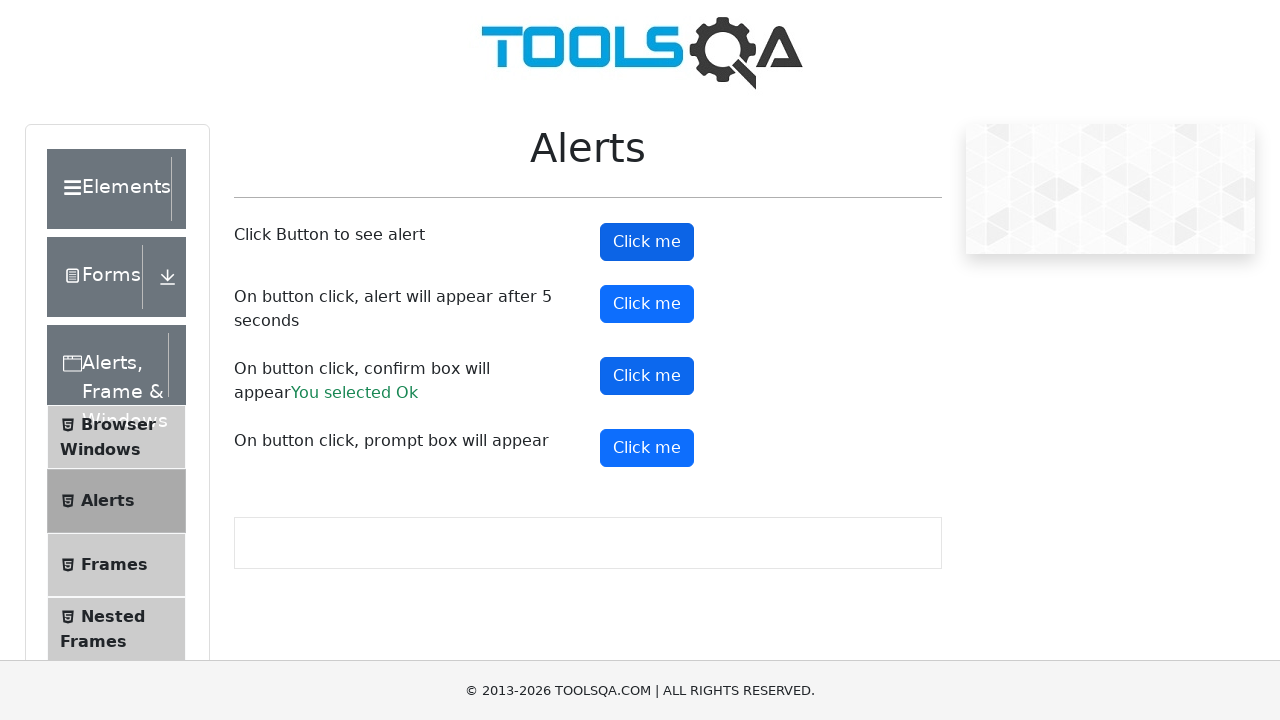

Set up dialog handler to dismiss confirm dialog
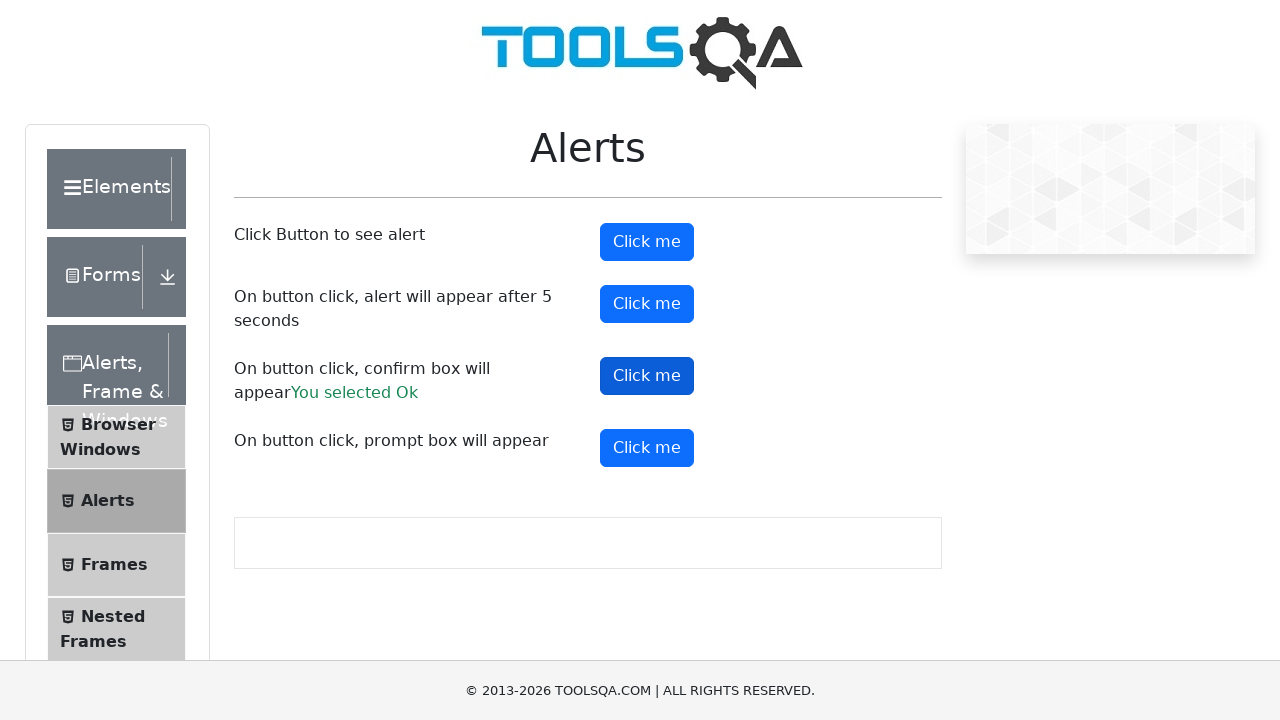

Waited 500ms for confirm dialog to be dismissed
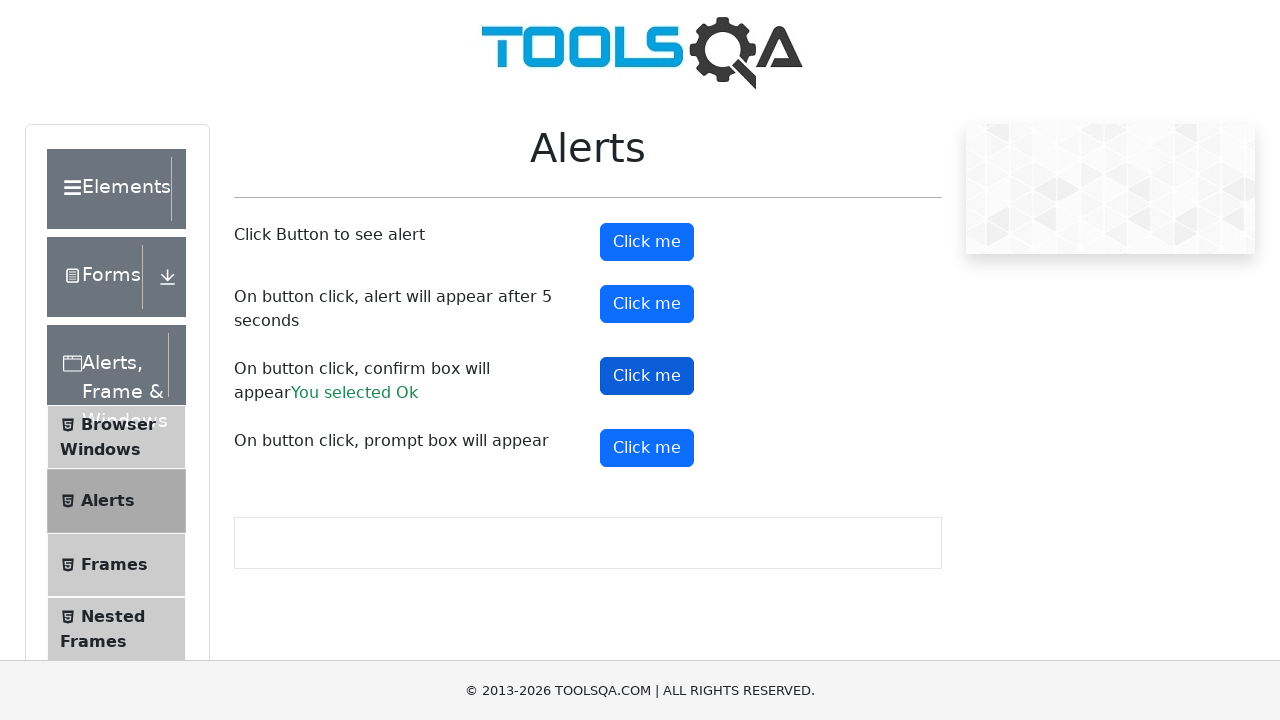

Clicked confirm button again to trigger another confirm dialog at (647, 376) on #confirmButton
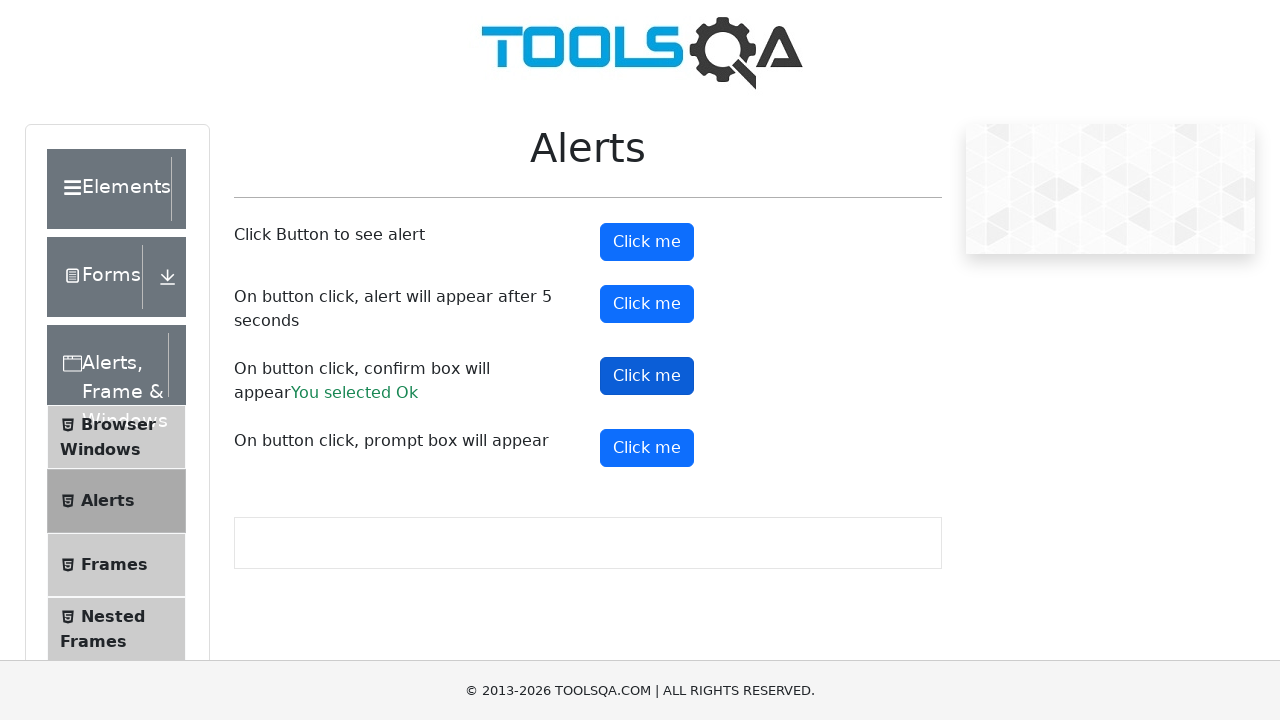

Set up dialog handler to accept confirm dialog
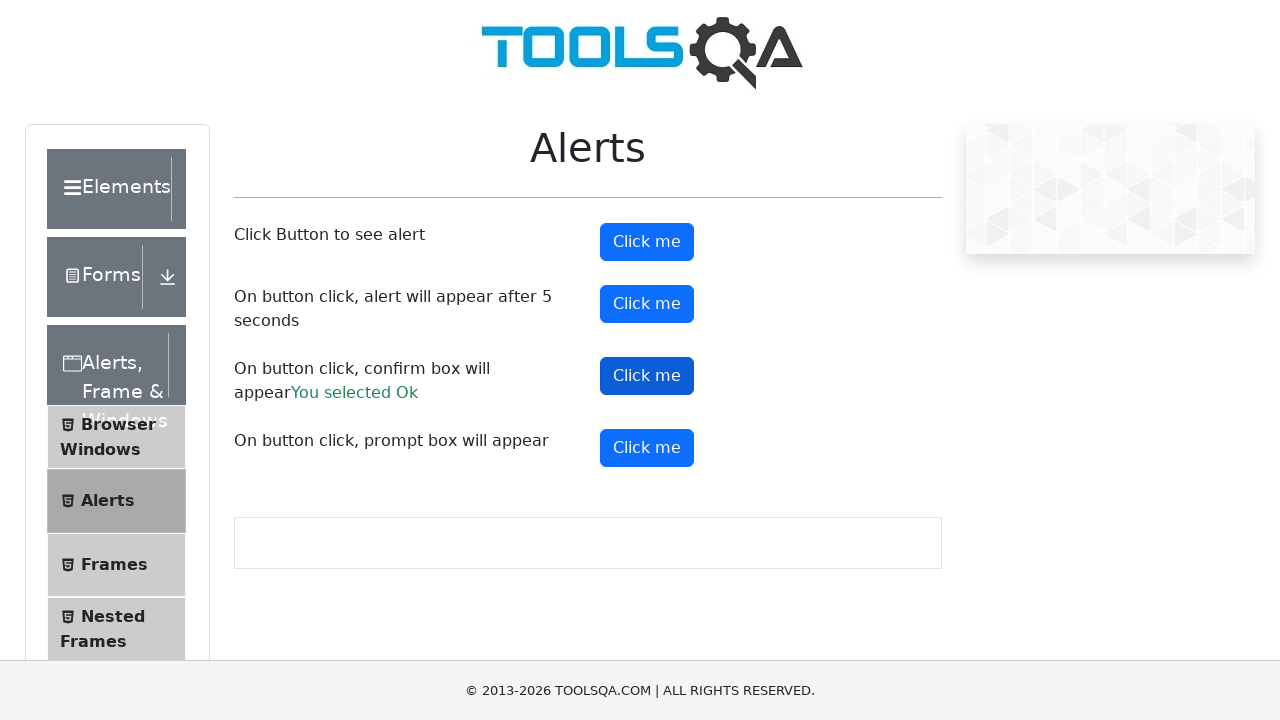

Waited 500ms for confirm dialog to be accepted
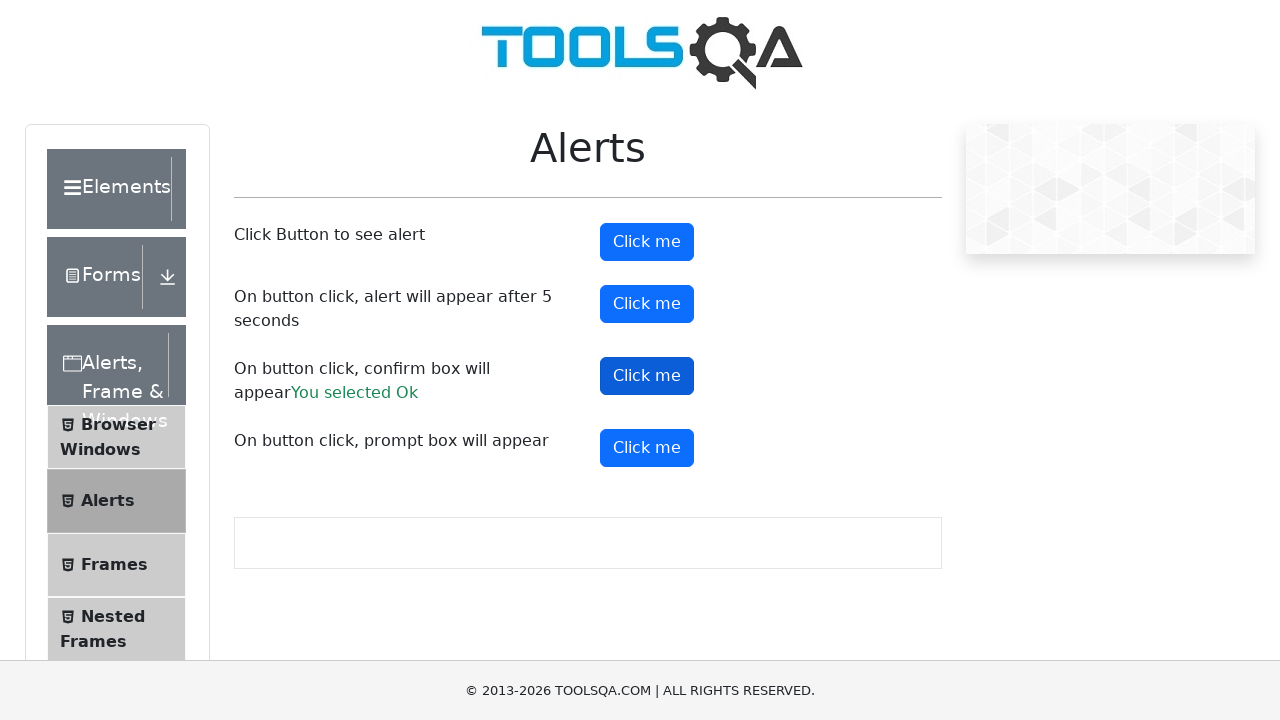

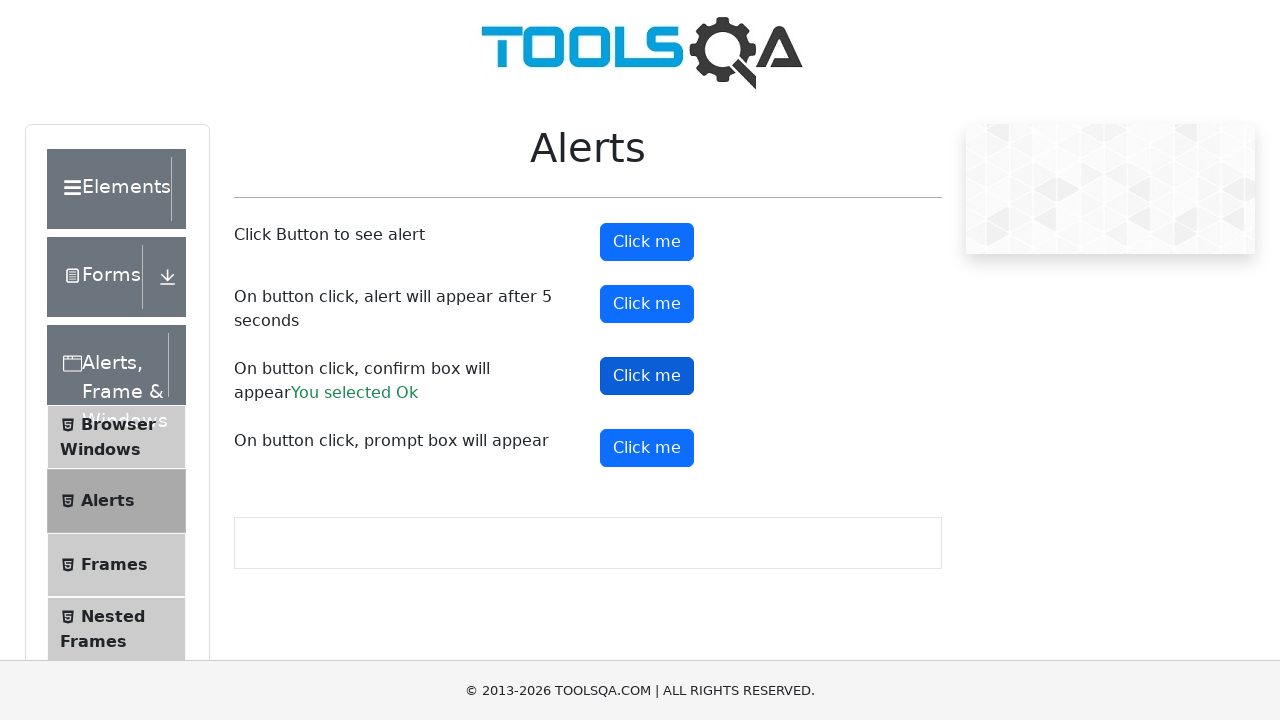